Tests dynamic loading where a new element is rendered after clicking start button. Clicks the start button, waits for loading to complete, and verifies the finish text appears.

Starting URL: http://the-internet.herokuapp.com/dynamic_loading/2

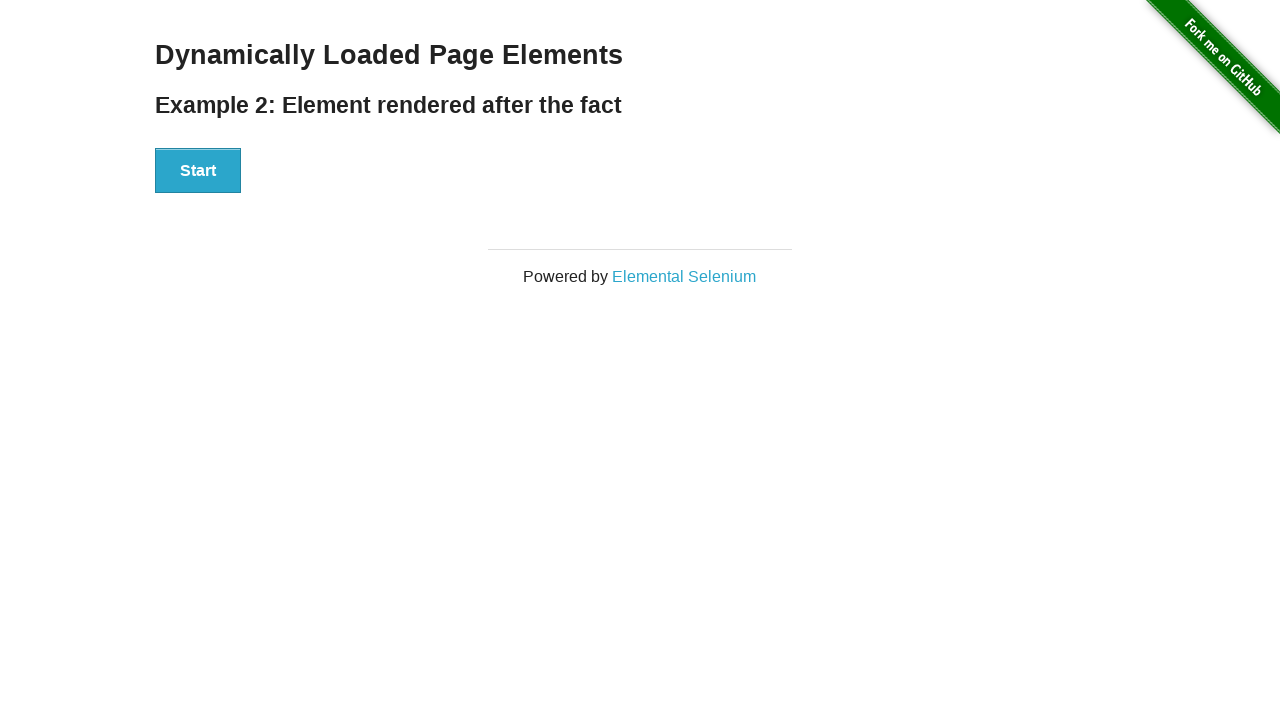

Clicked the start button to trigger dynamic loading at (198, 171) on #start button
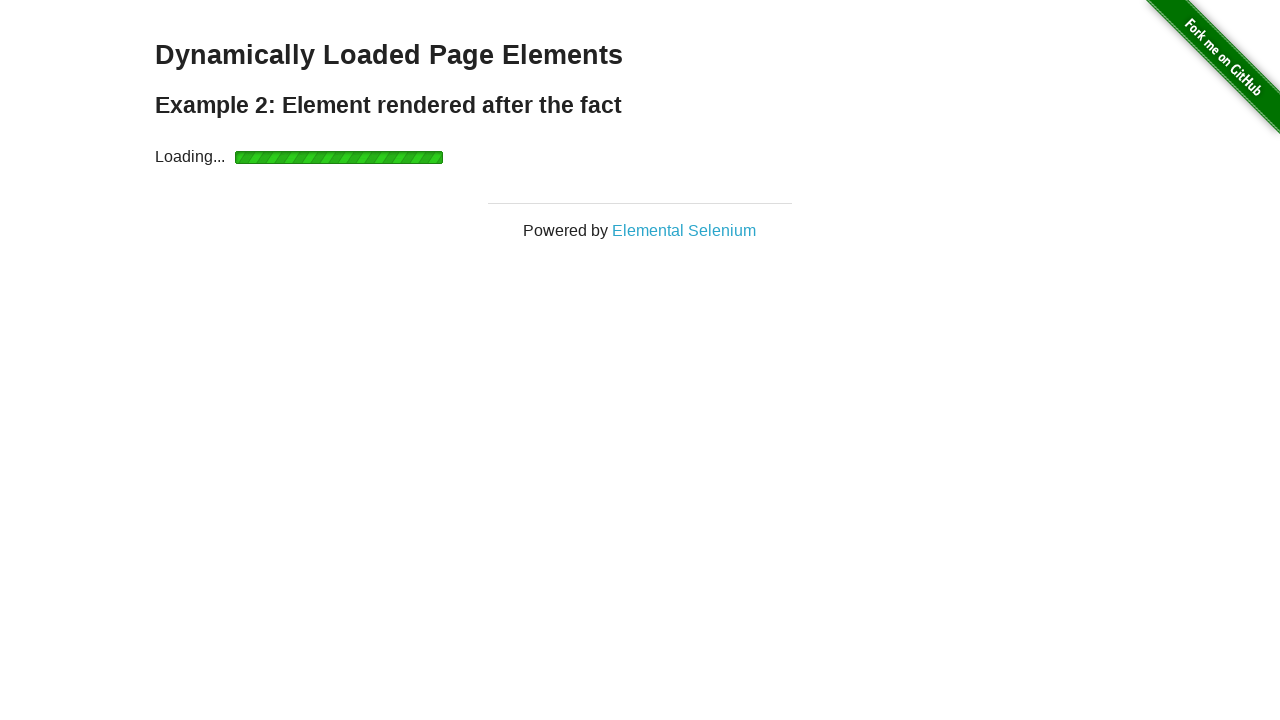

Waited for finish element to become visible after loading completed
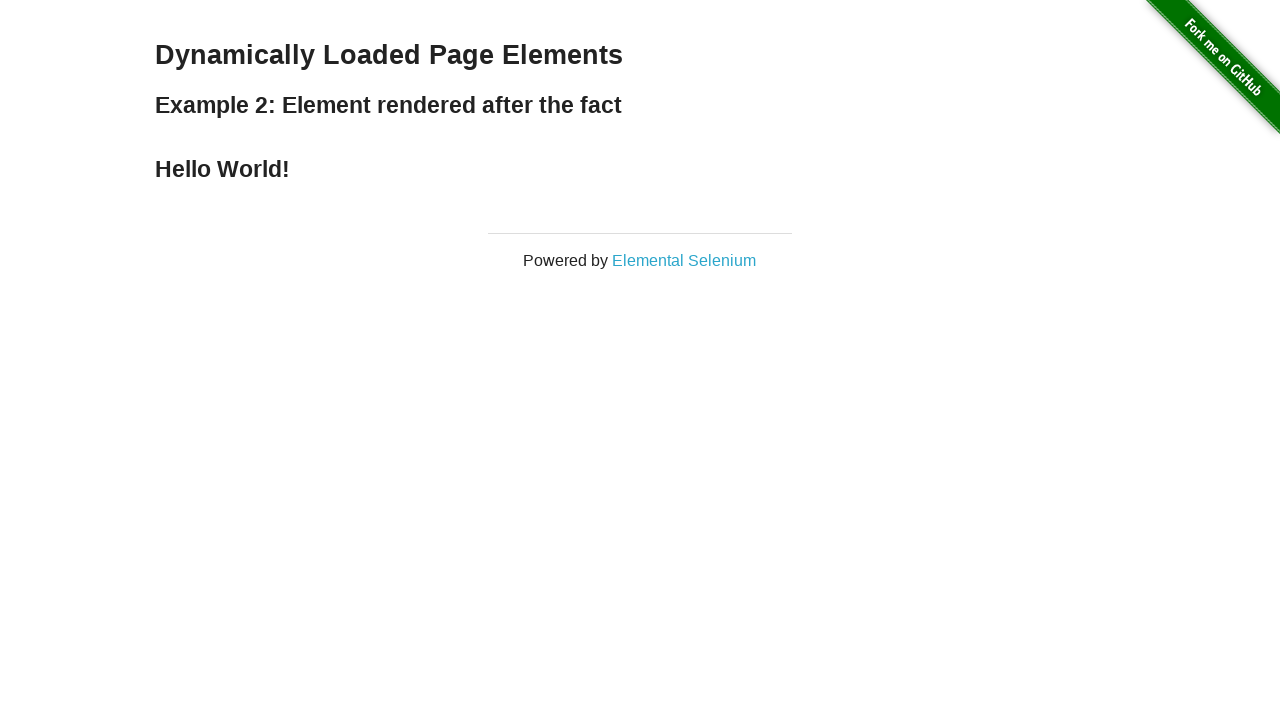

Verified that the finish element is displayed
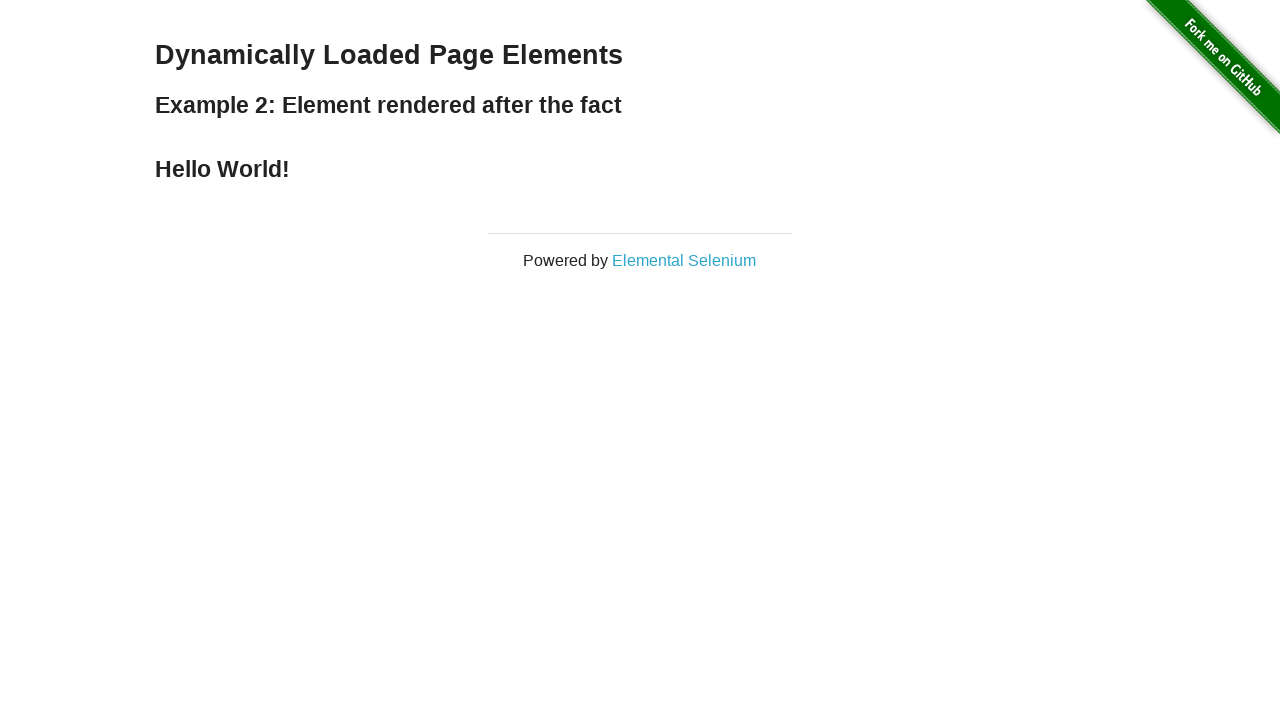

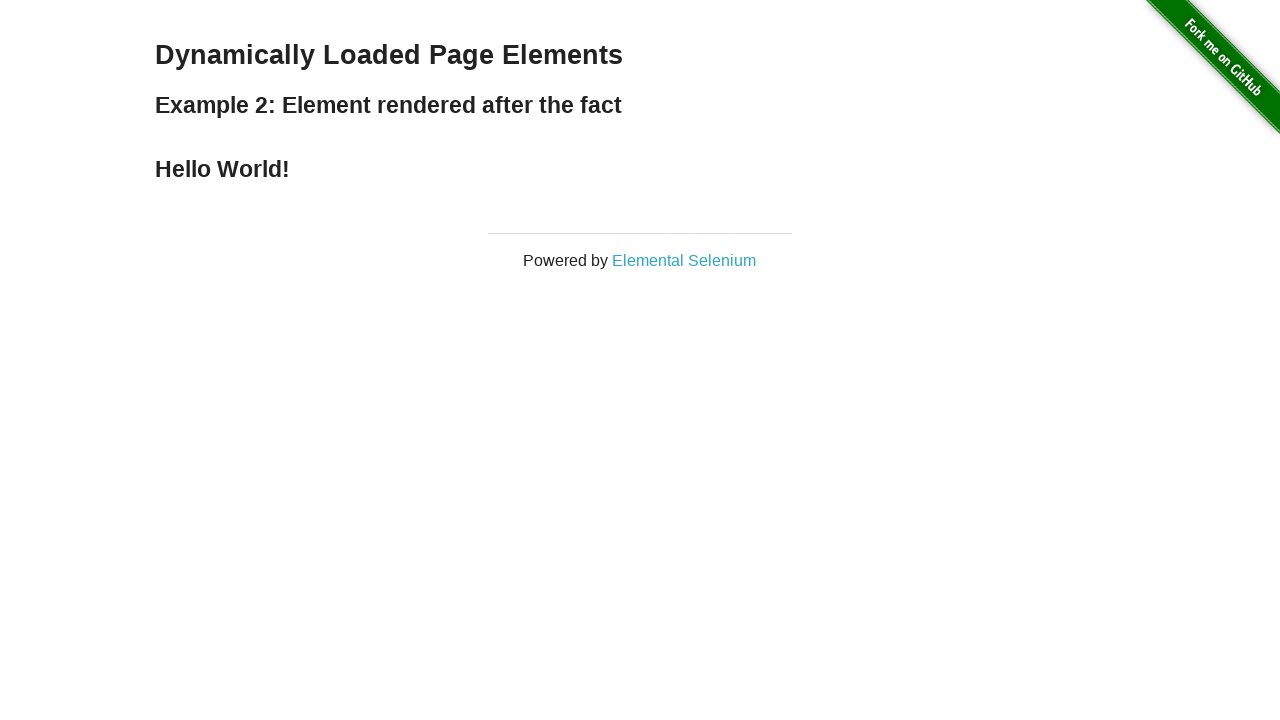